Tests alert handling by clicking a button that triggers an alert and then accepting it

Starting URL: https://formy-project.herokuapp.com/switch-window

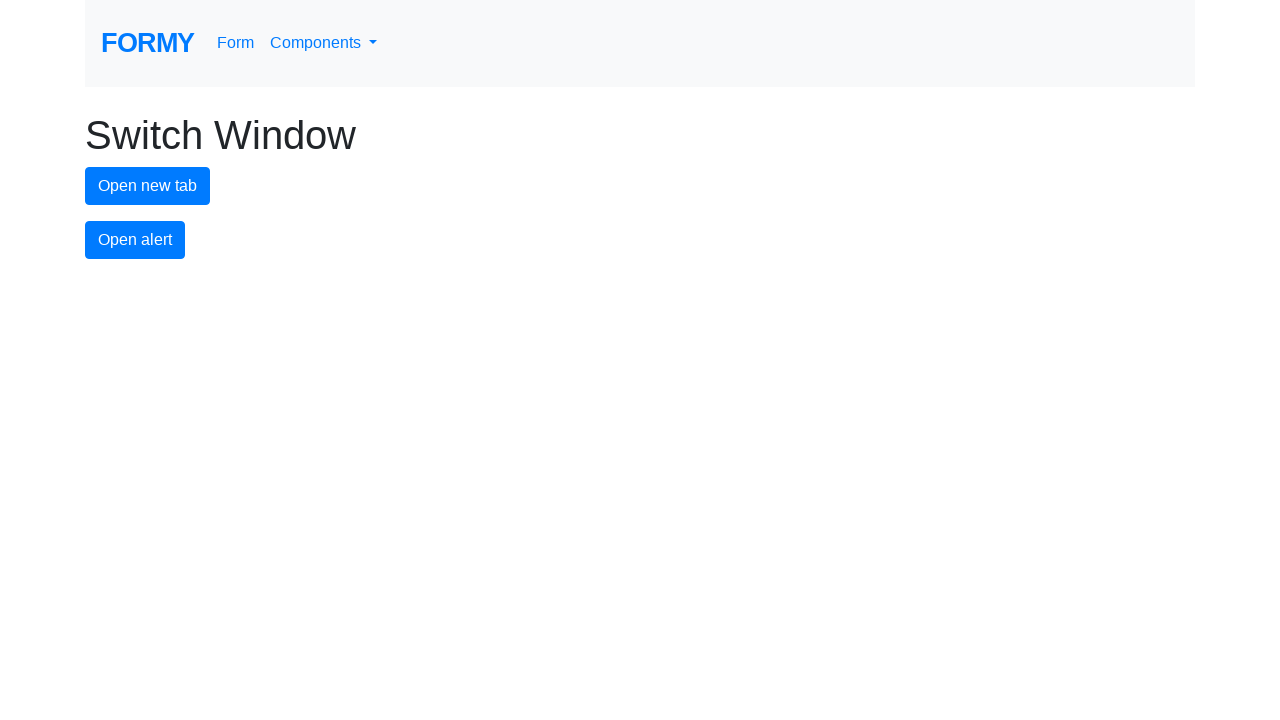

Clicked alert button to trigger alert dialog at (135, 240) on #alert-button
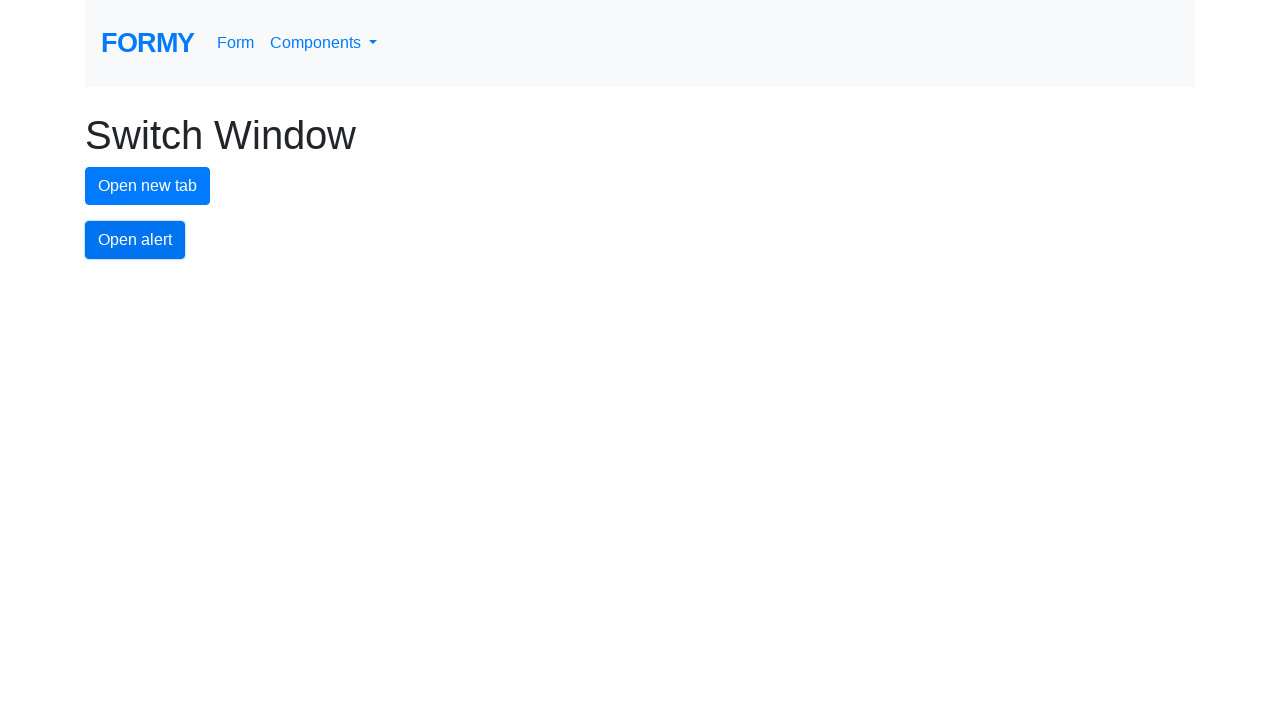

Registered dialog handler to accept alerts
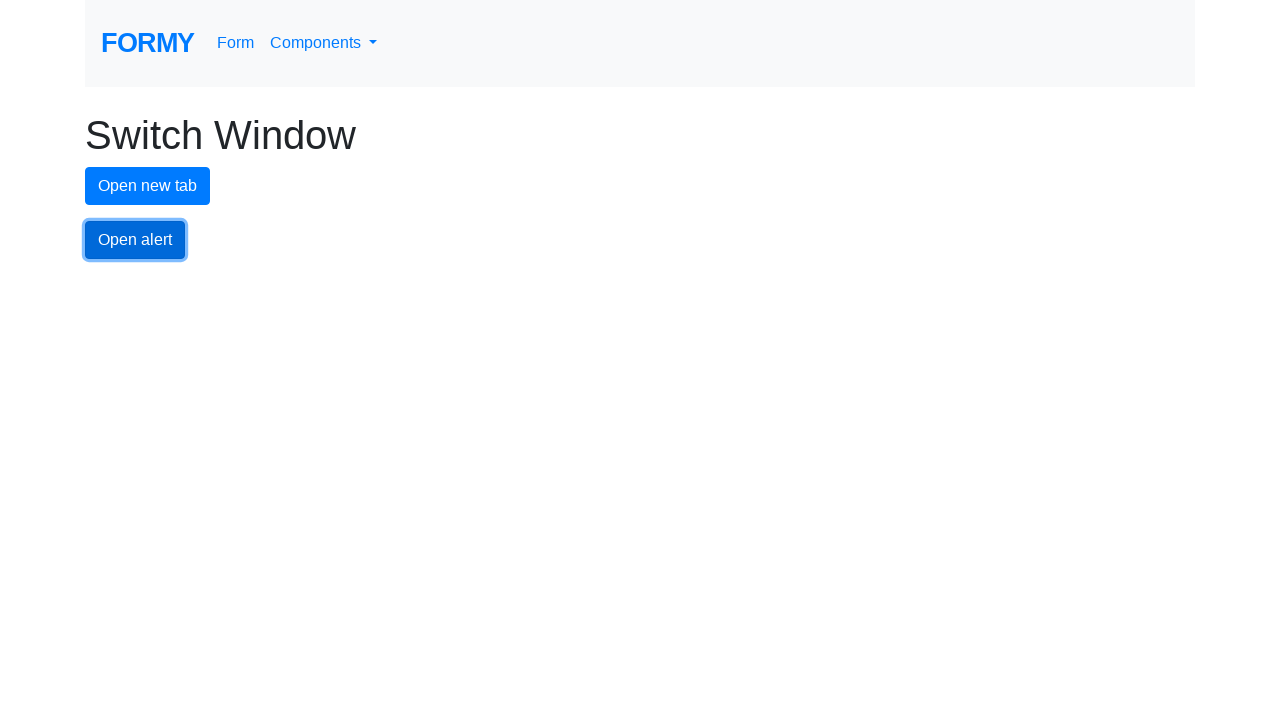

Triggered alert button via JavaScript and accepted alert dialog
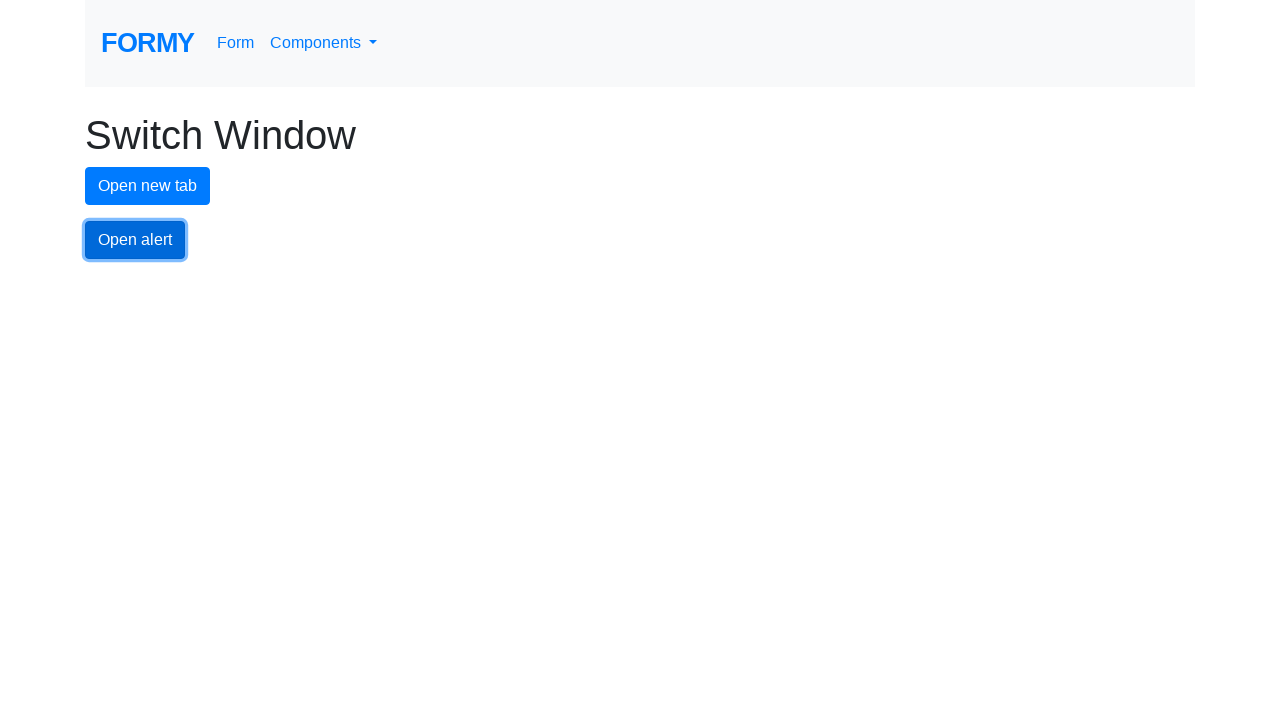

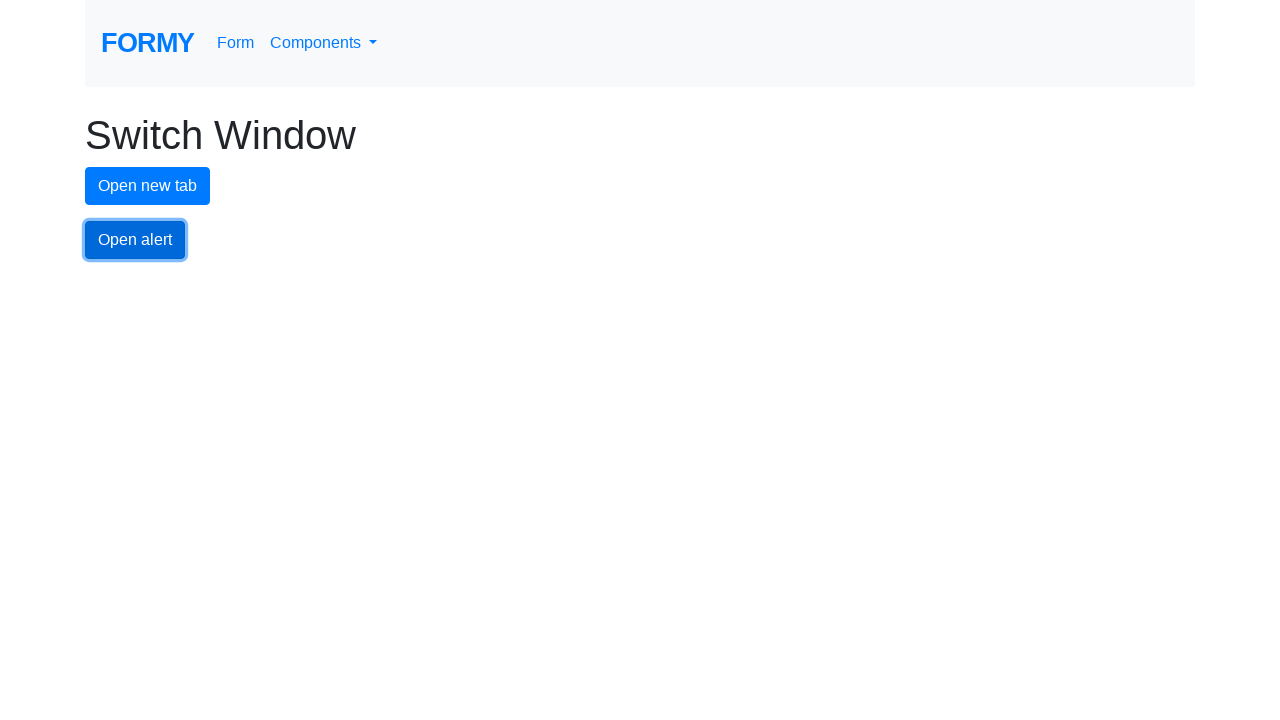